Tests that clicking the login button with empty username and password fields displays the appropriate error message

Starting URL: https://www.saucedemo.com/

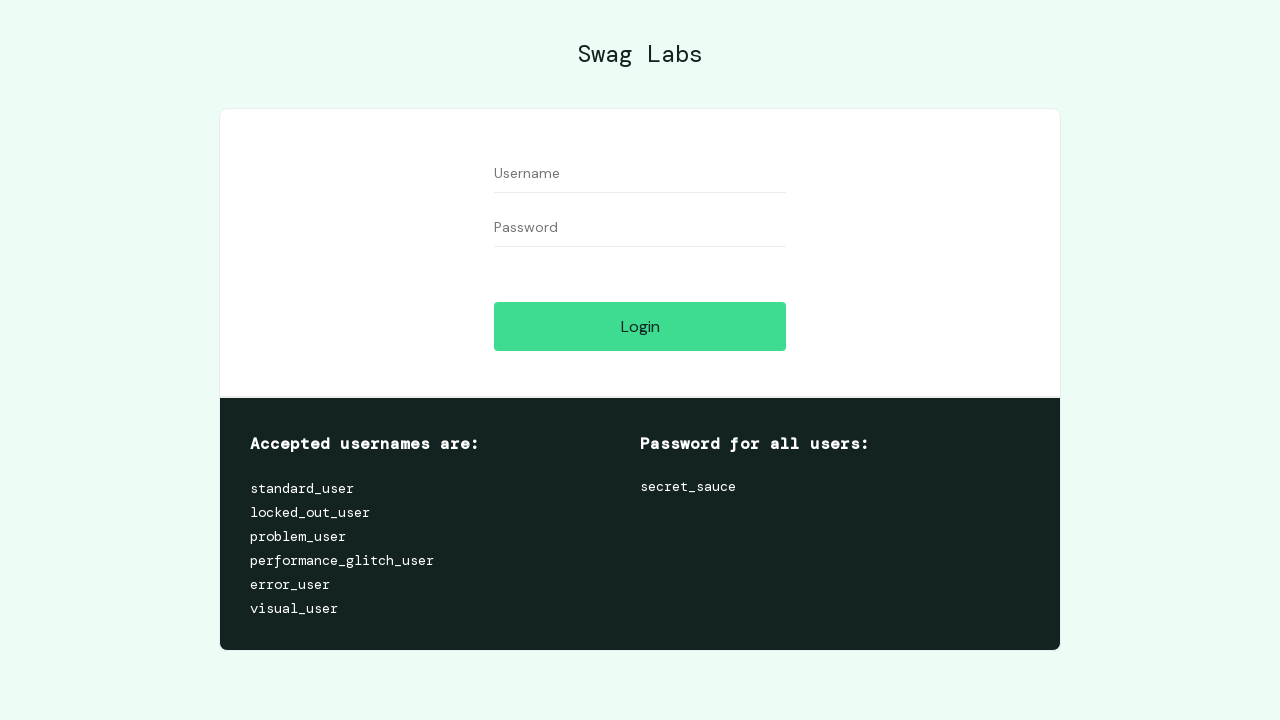

Clicked login button without entering username and password at (640, 326) on #login-button
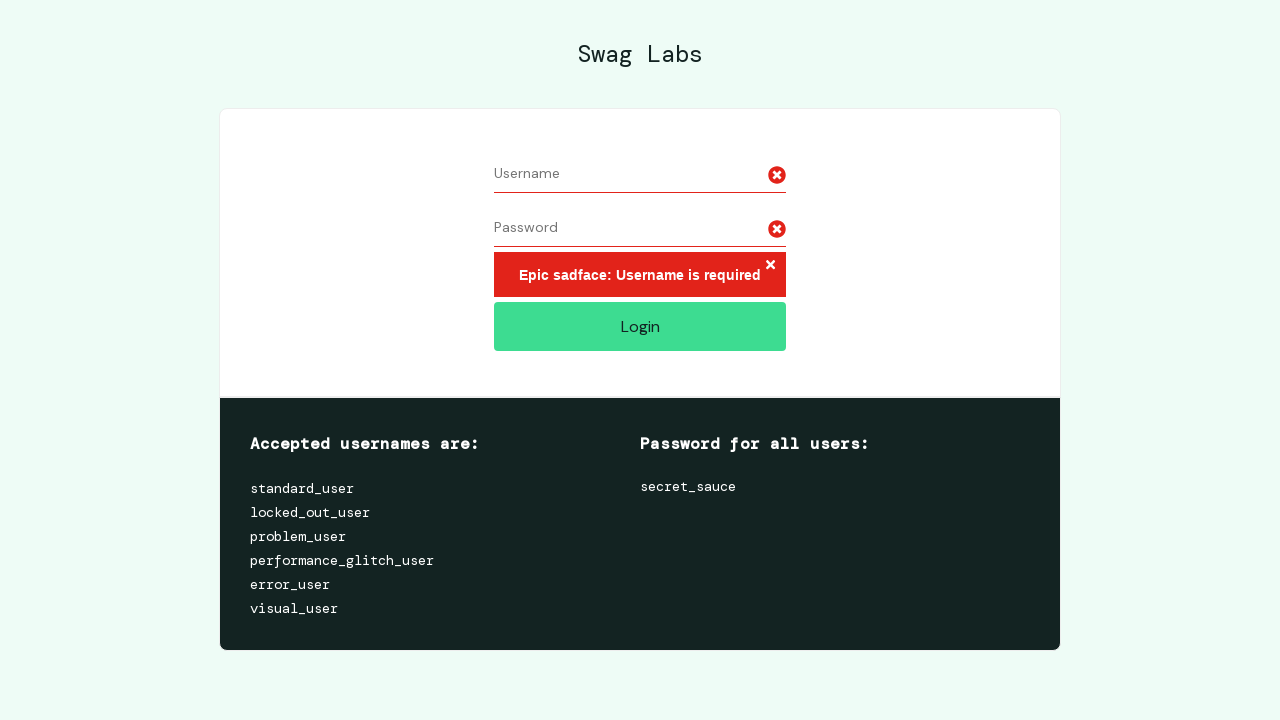

Error message appeared on login form
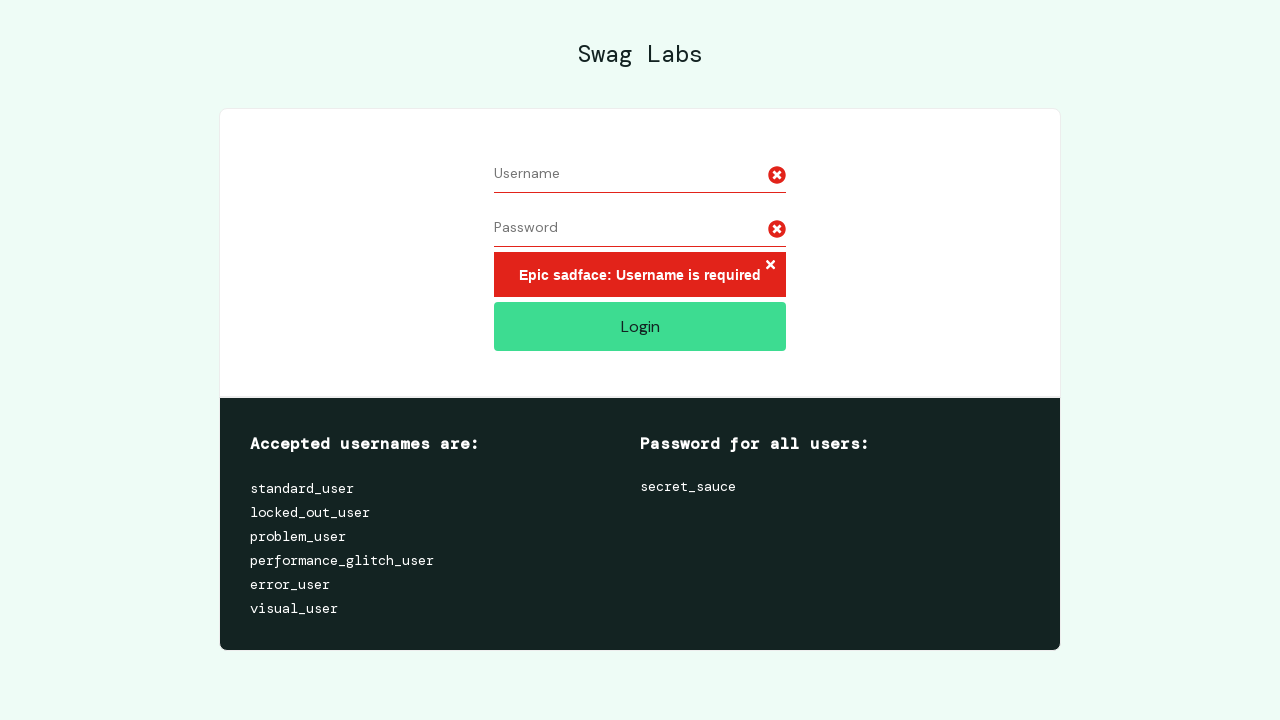

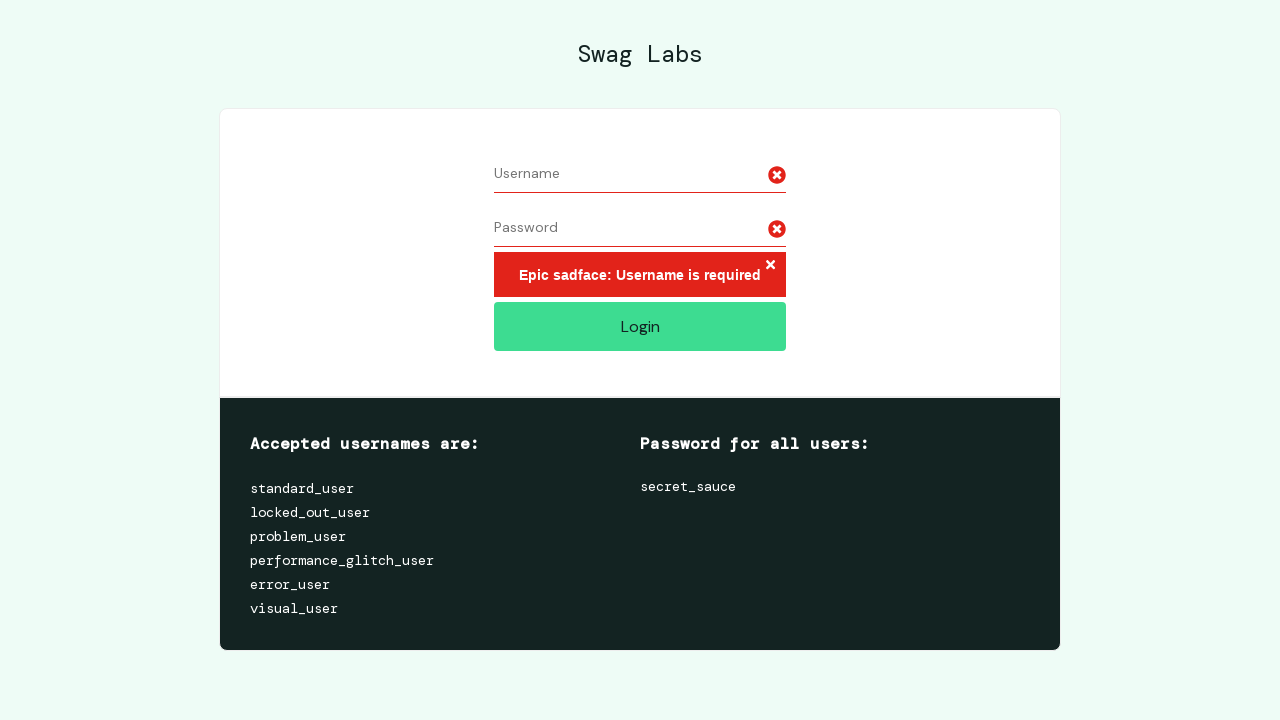